Tests explicit wait for element visibility - waits for magic text element to become visible with new content

Starting URL: https://kristinek.github.io/site/examples/sync

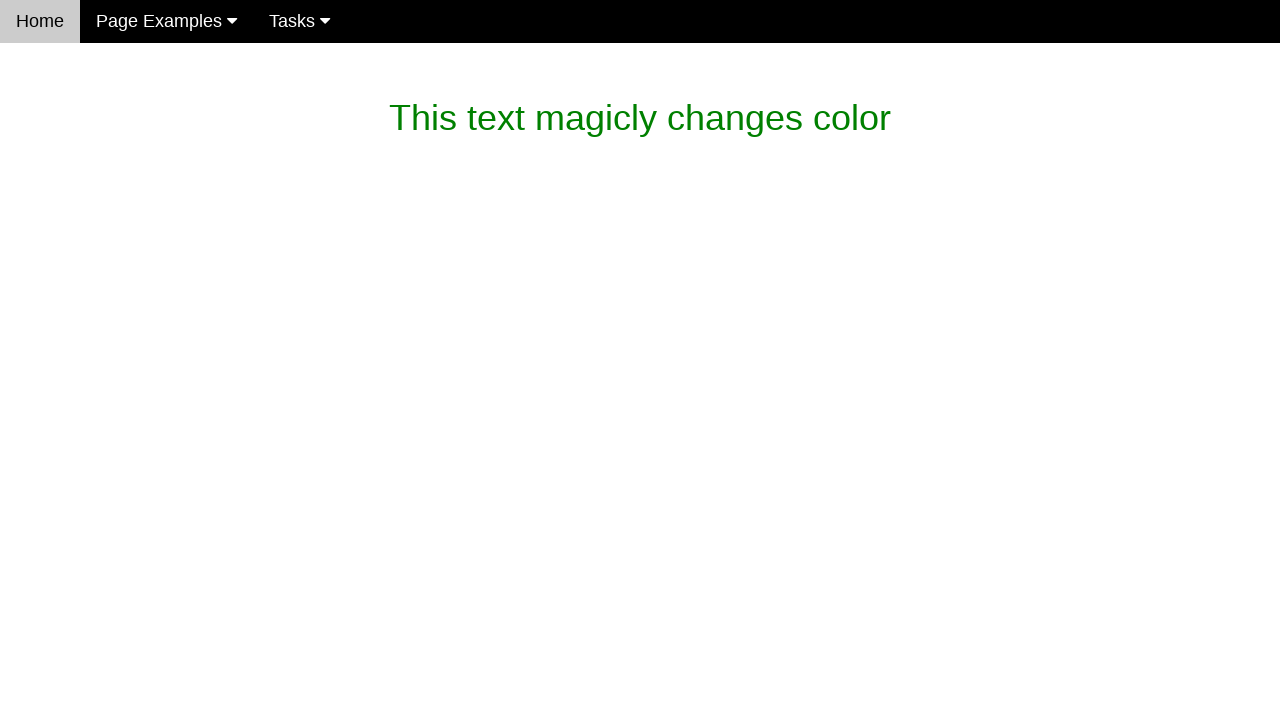

Waited for magic text element to become visible with new content
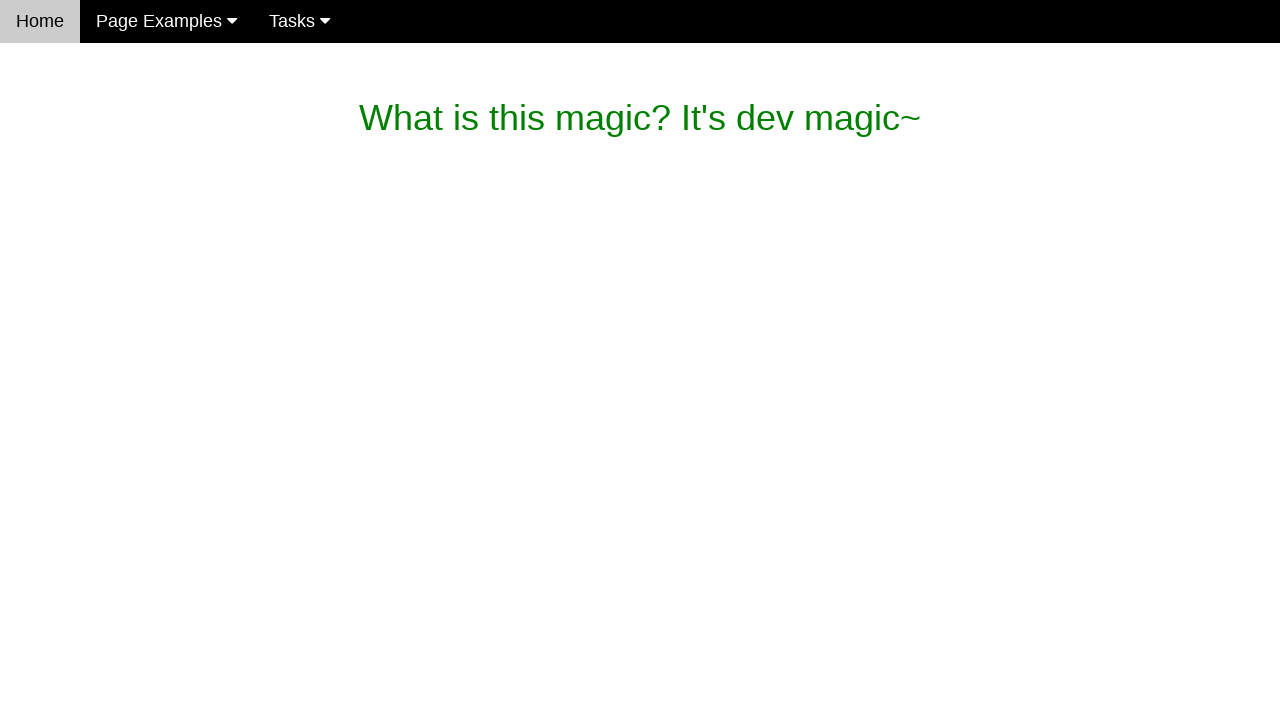

Retrieved magic text content
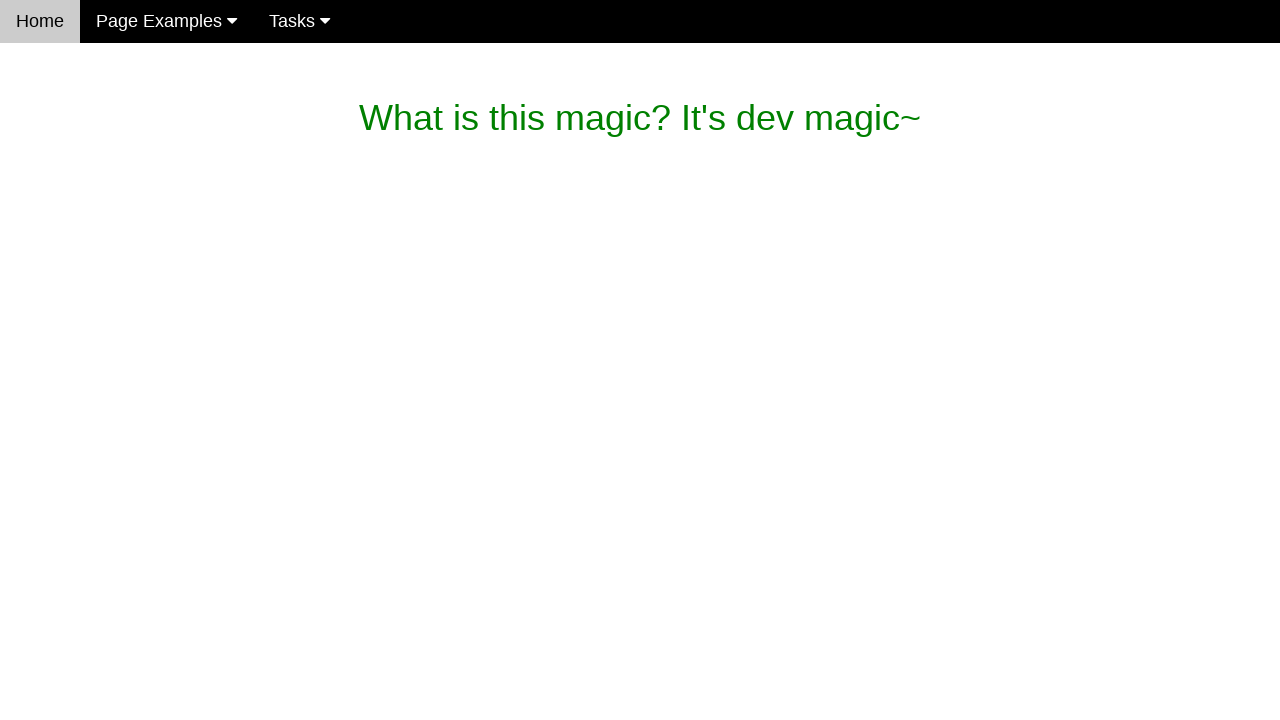

Verified that magic text contains expected content
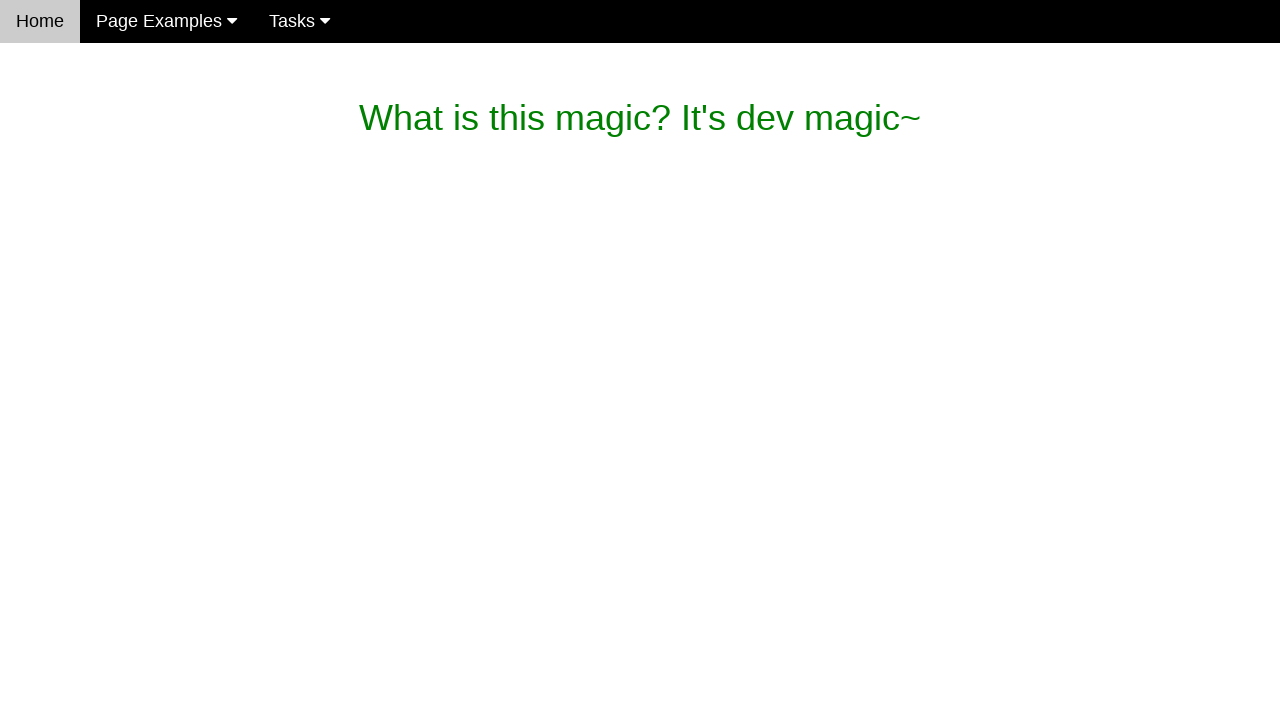

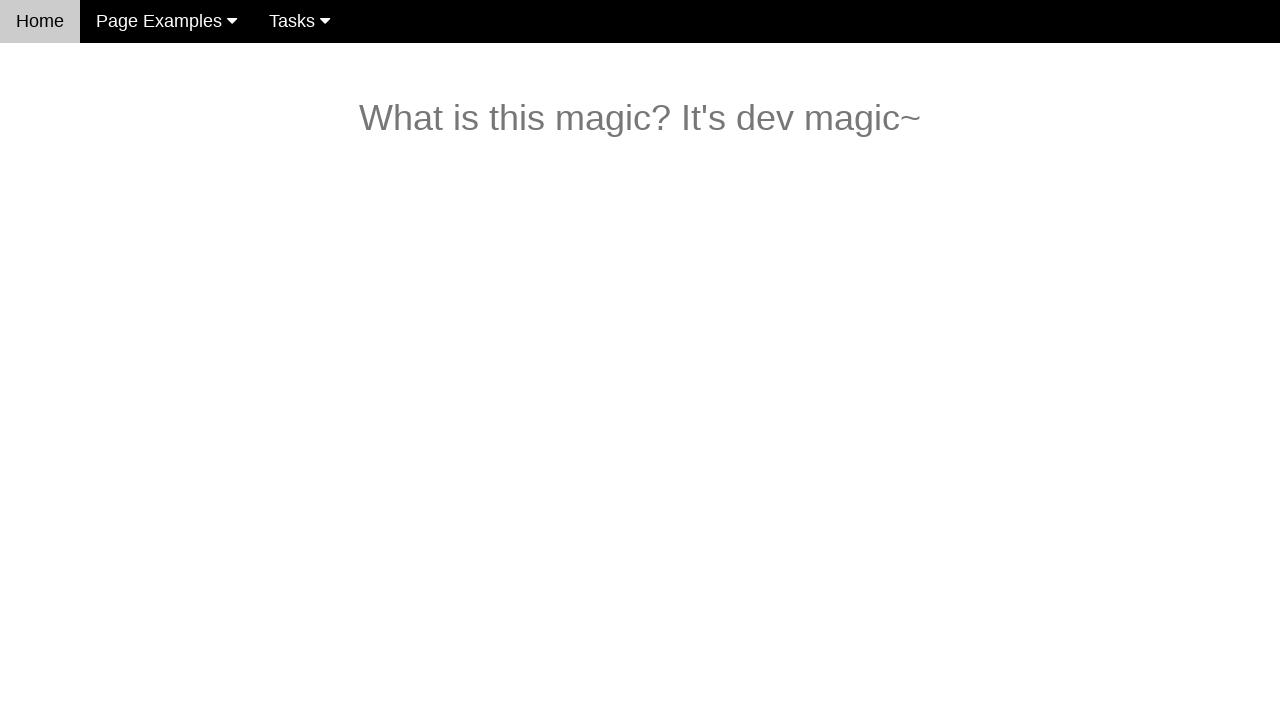